Tests auto-waiting functionality by clicking a button that triggers an AJAX request, then clicking the success button that appears after the AJAX response.

Starting URL: http://www.uitestingplayground.com/ajax

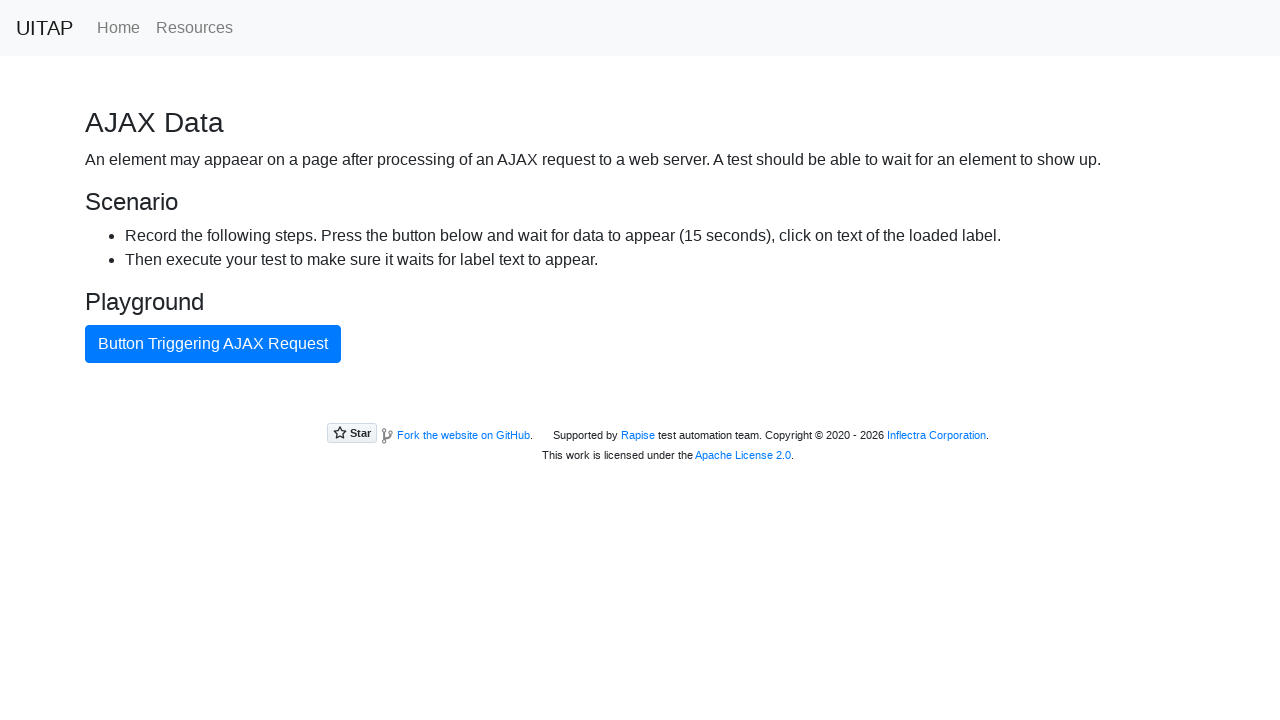

Clicked button triggering AJAX request at (213, 344) on internal:text="Button Triggering AJAX Request"i
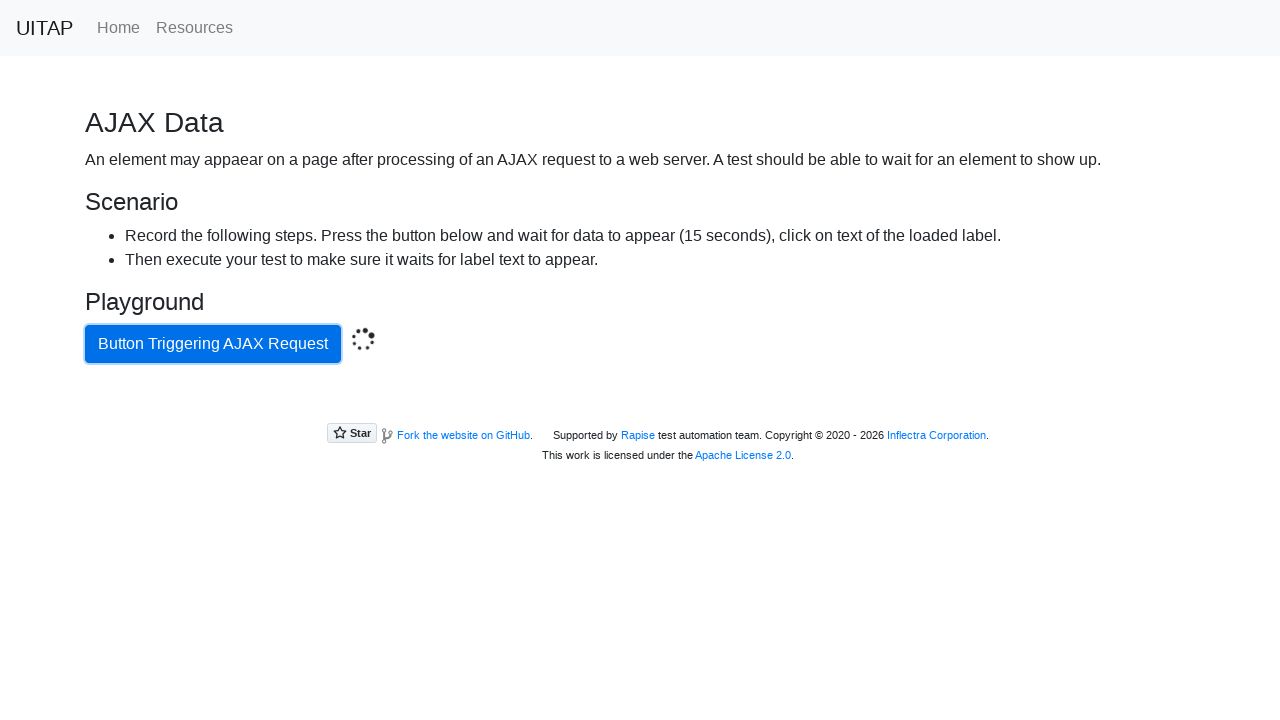

Located success button that appears after AJAX response
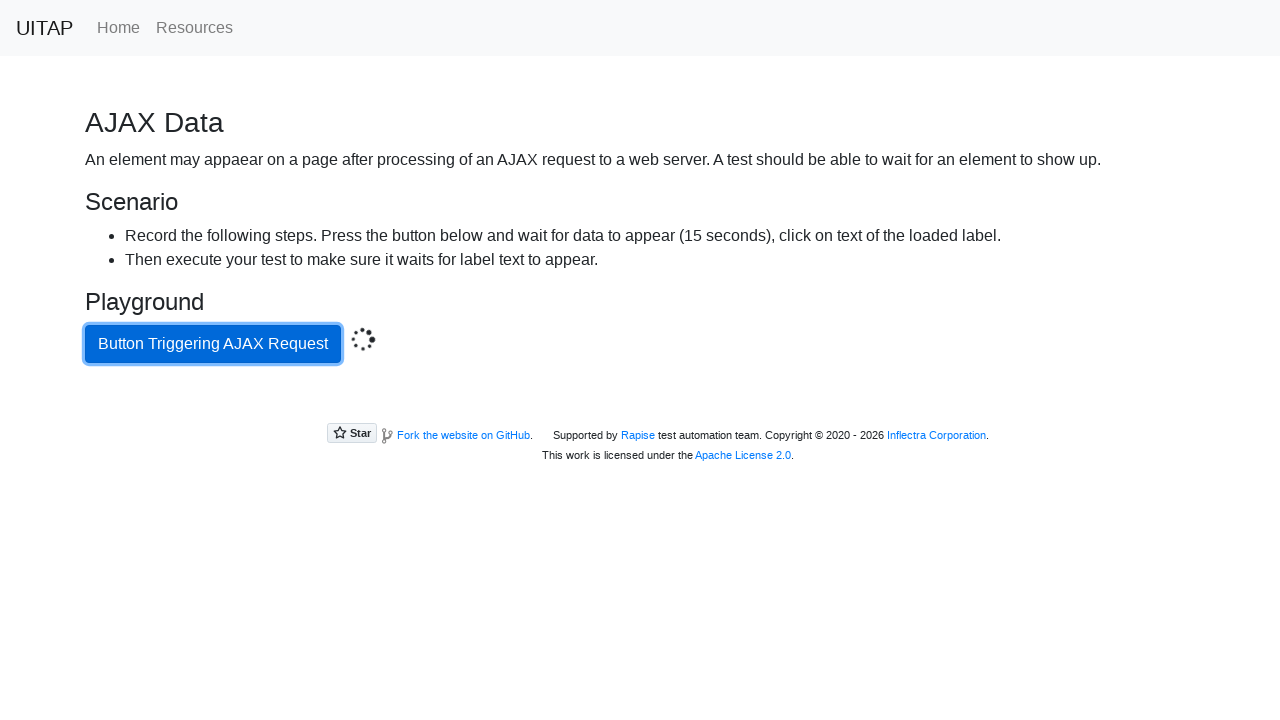

Clicked success button after AJAX completed at (640, 405) on .bg-success
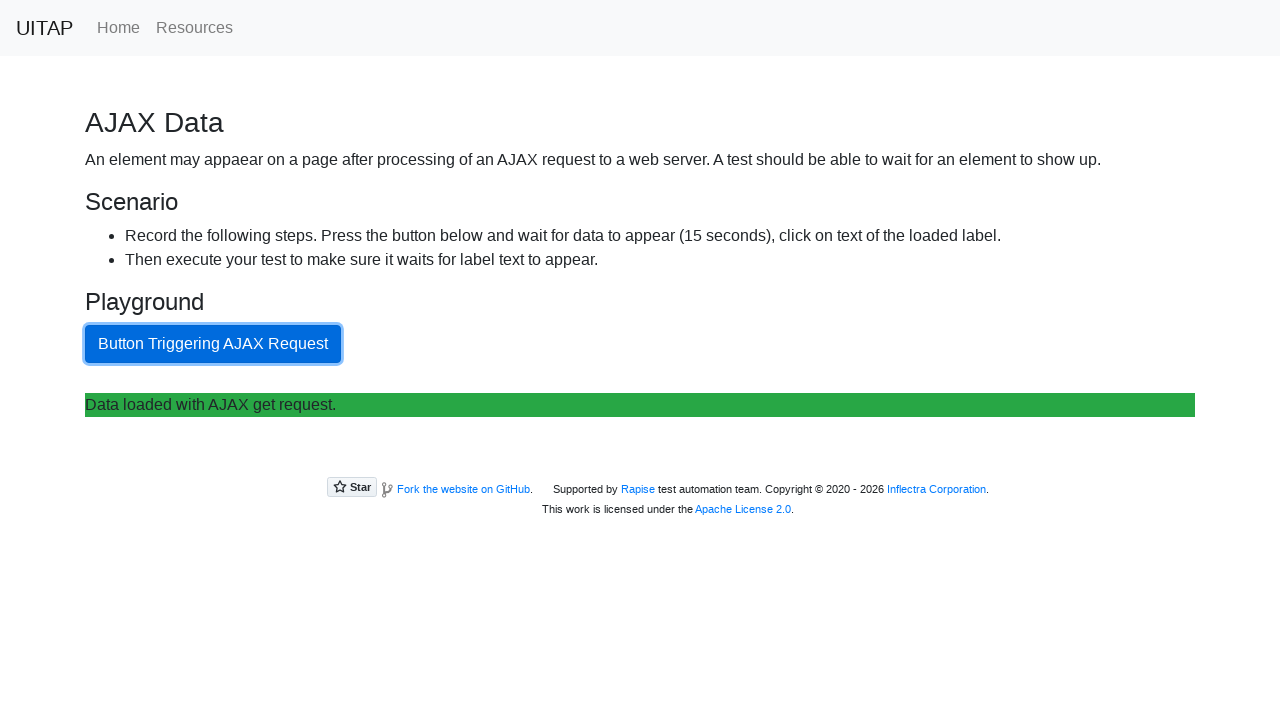

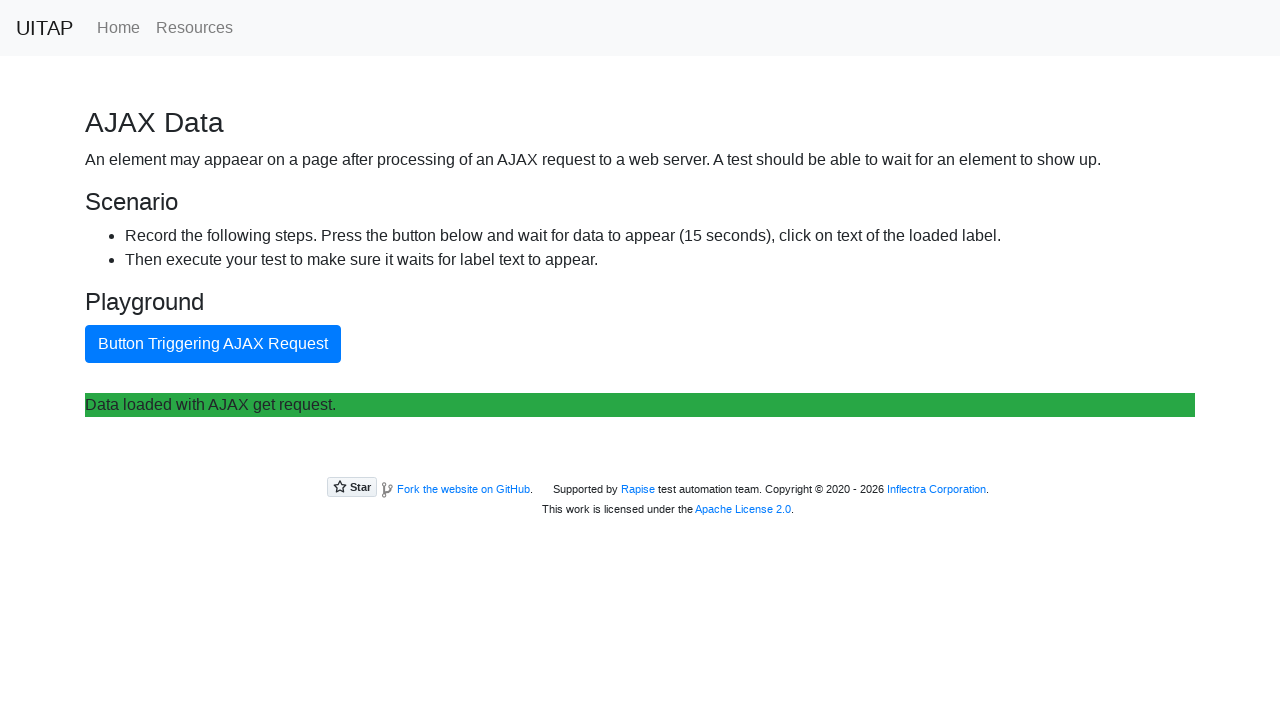